Tests that hovering over Catalog menu and clicking on "Tablets" submenu navigates to the Tablets category page.

Starting URL: http://intershop5.skillbox.ru/

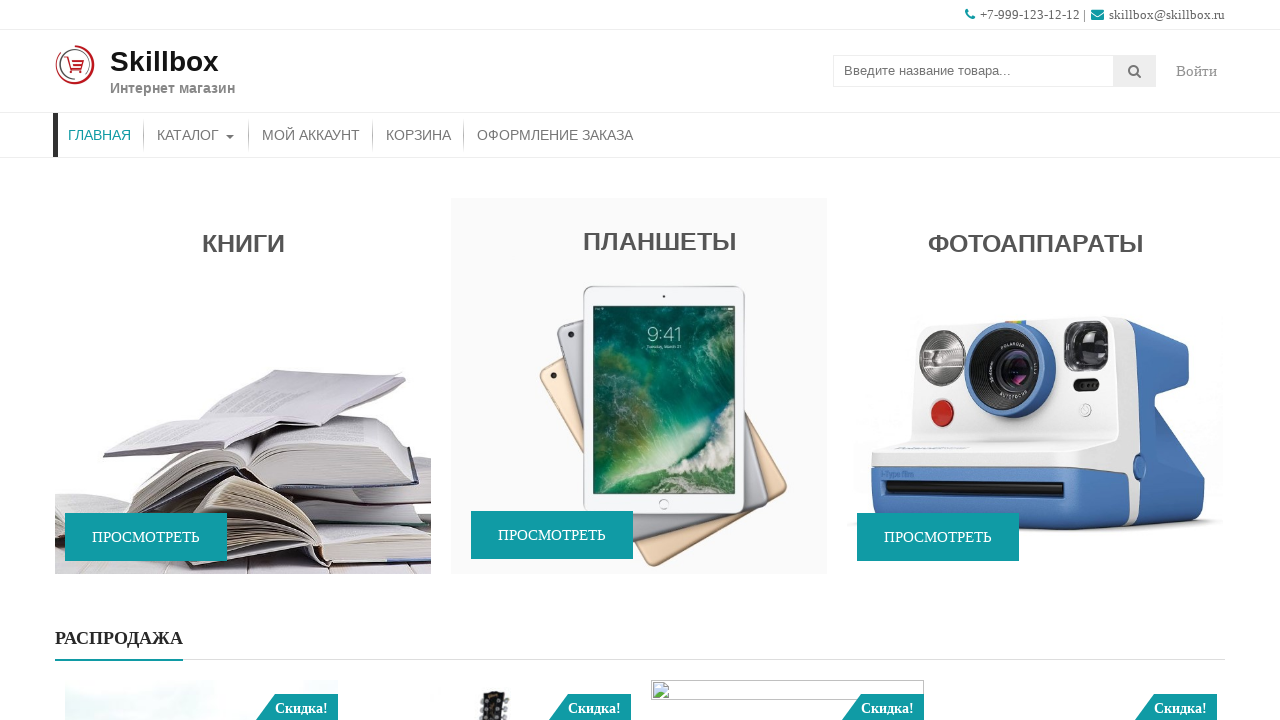

Hovered over Catalog menu to reveal submenu at (196, 135) on xpath=//*[contains(@class, 'store-menu')]//*[.='Каталог']
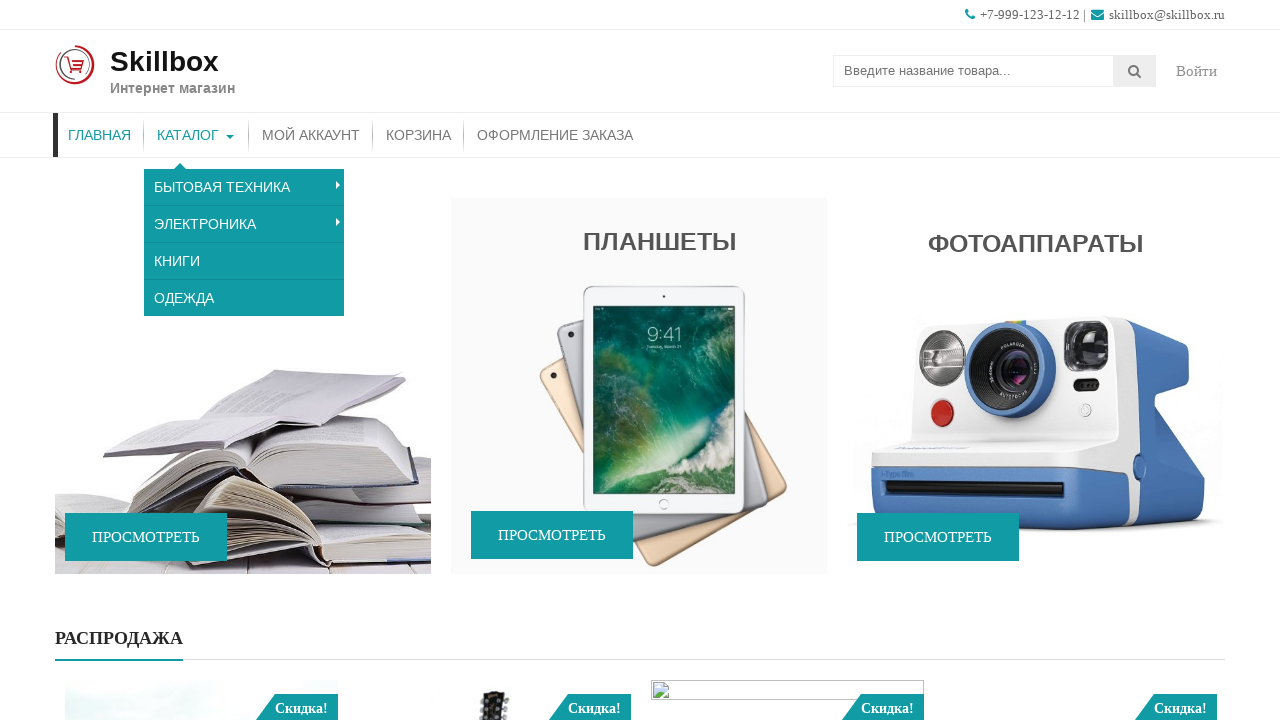

Hovered over Electronics to reveal nested submenu at (244, 224) on xpath=//*[contains(@class, 'sub-menu')]//a[.='Электроника']
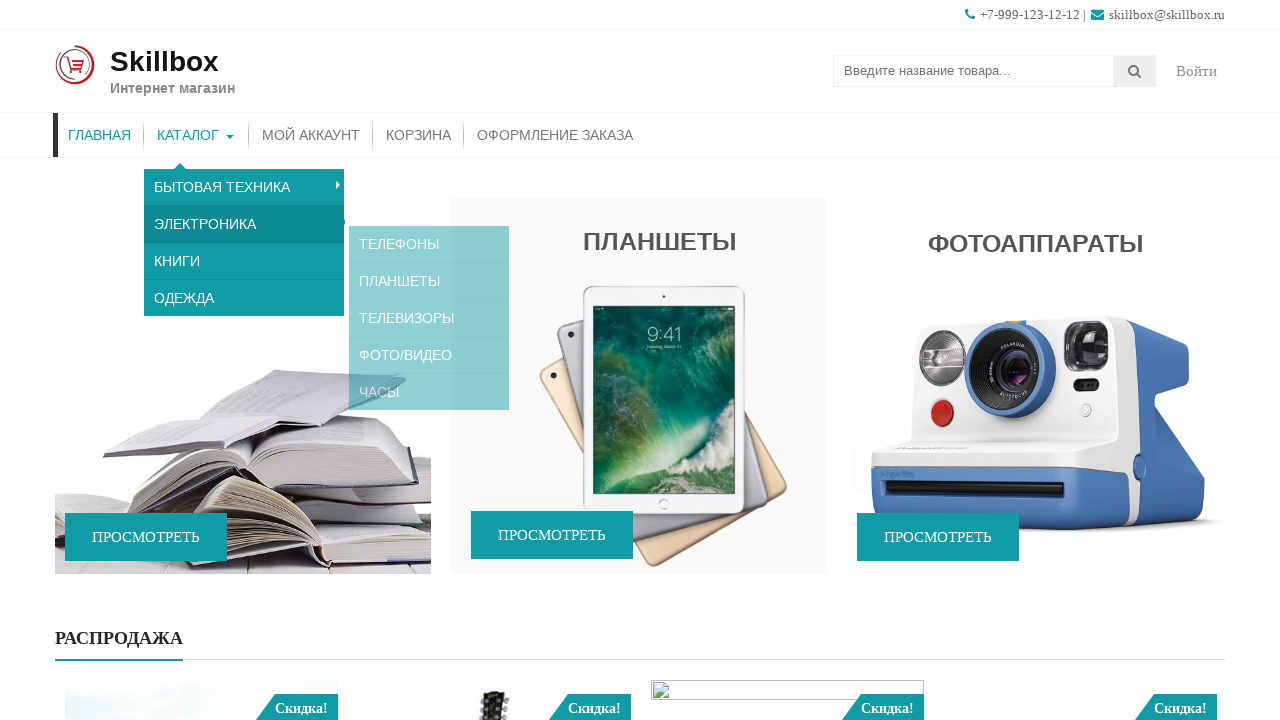

Clicked on Tablets submenu at (429, 261) on xpath=//*[contains(@class, 'sub-menu')]//a[.='Планшеты']
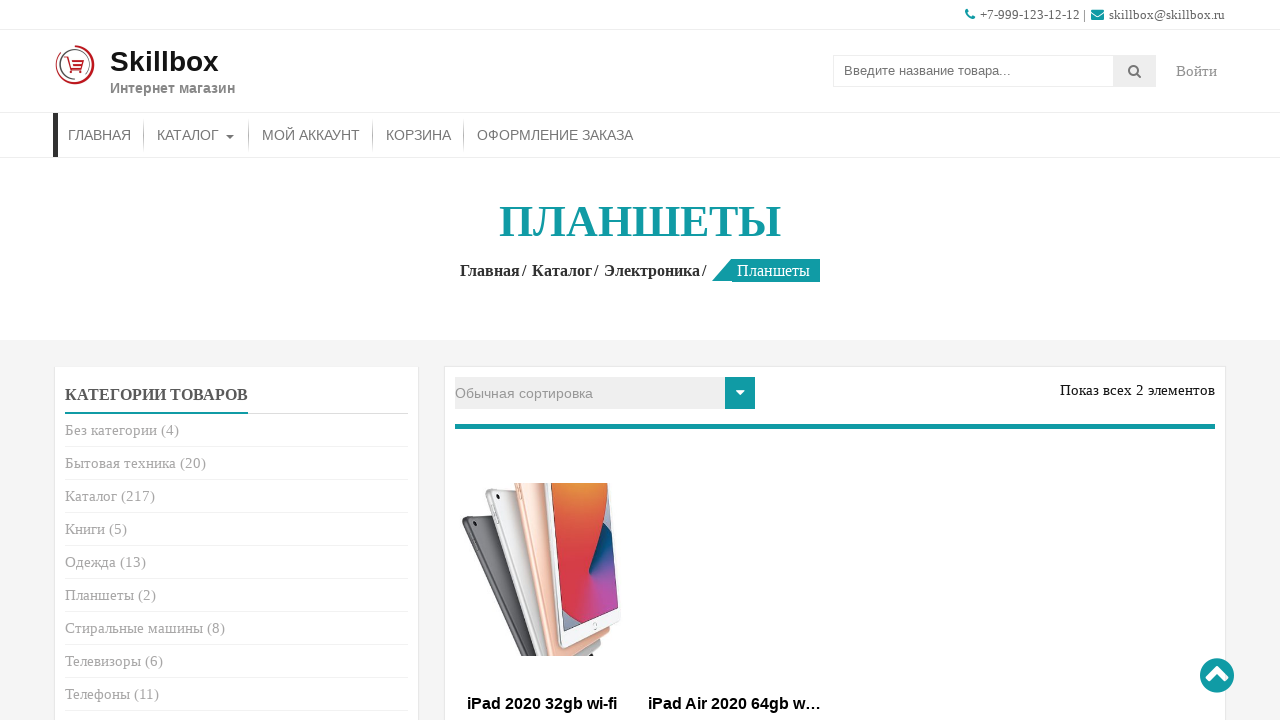

Verified that Tablets category page title is displayed
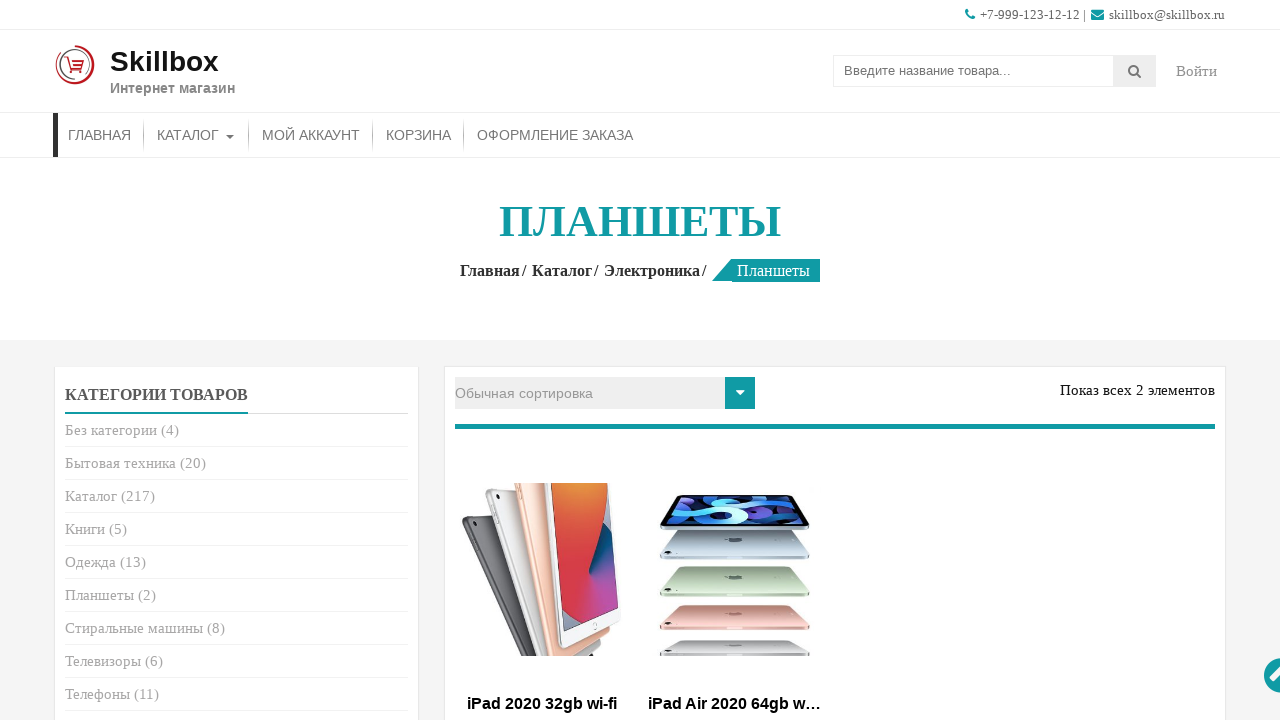

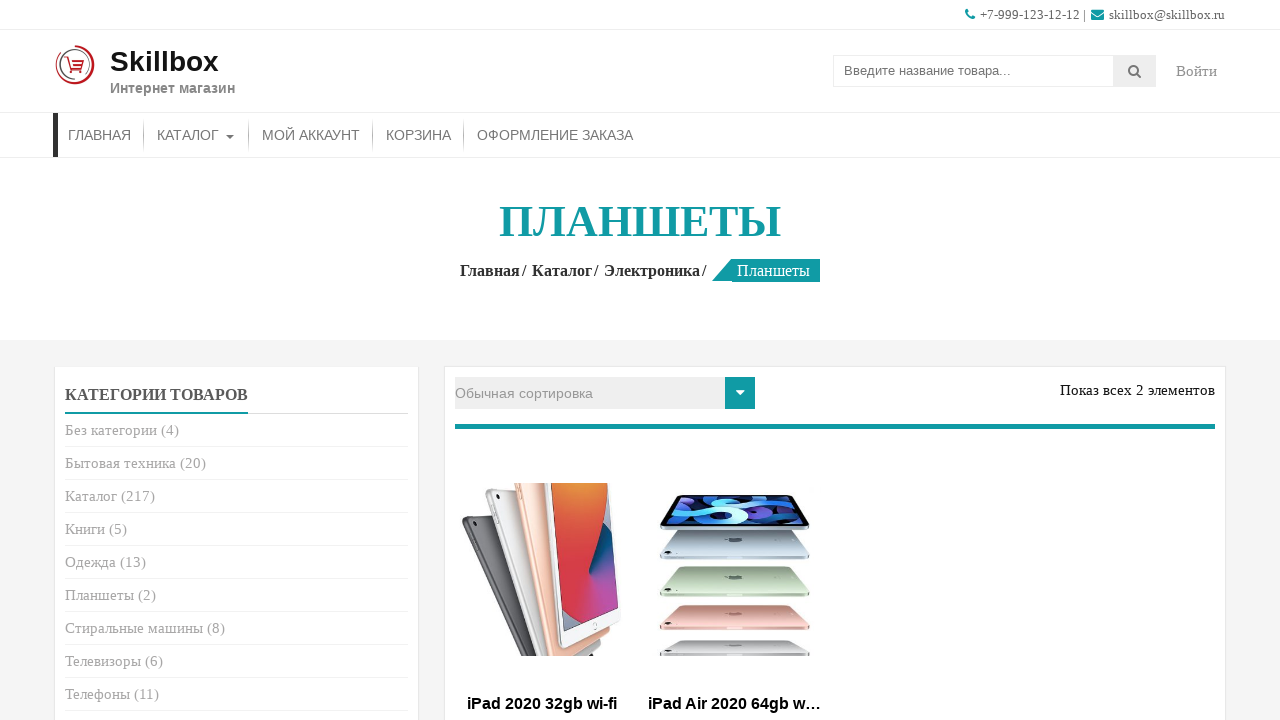